Tests the AWS Pricing Calculator by navigating to create an estimate and searching for WAF (Web Application Firewall) services to verify the search functionality works.

Starting URL: https://calculator.aws/#/

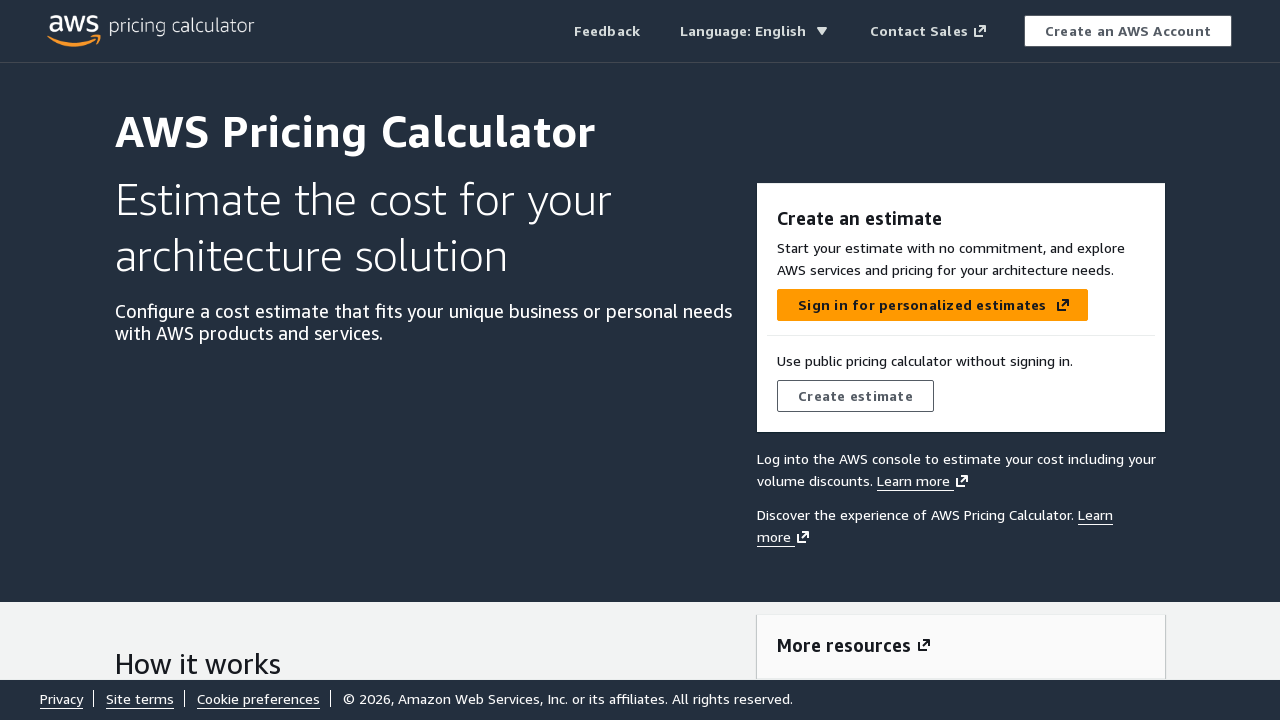

Waited for 'Create estimate' button to appear
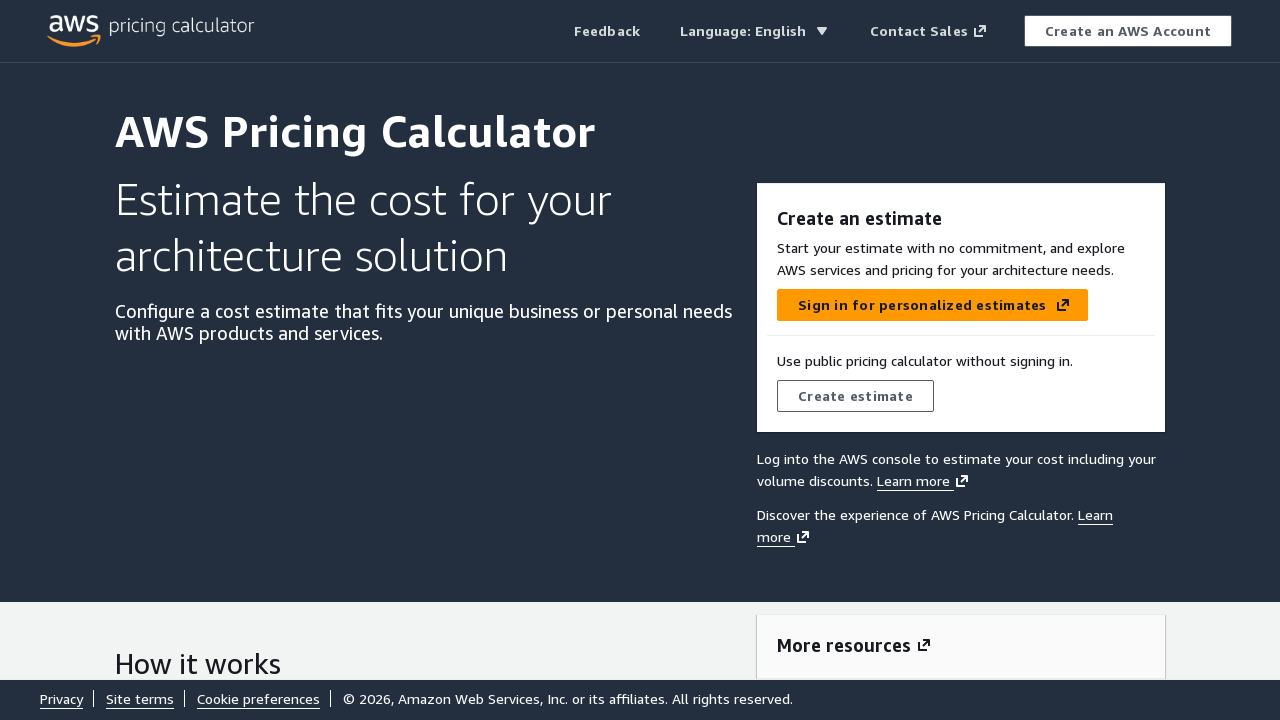

Clicked 'Create estimate' button at (855, 396) on text='Create estimate'
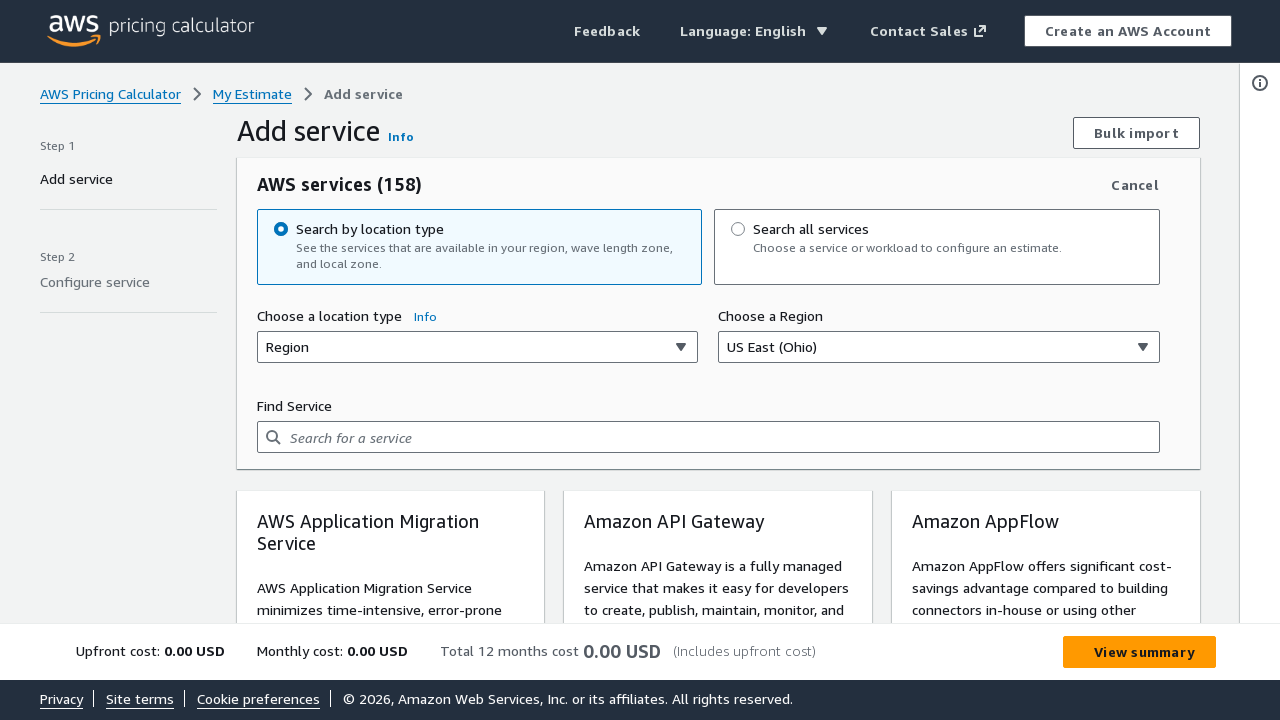

Waited for service search input field to appear
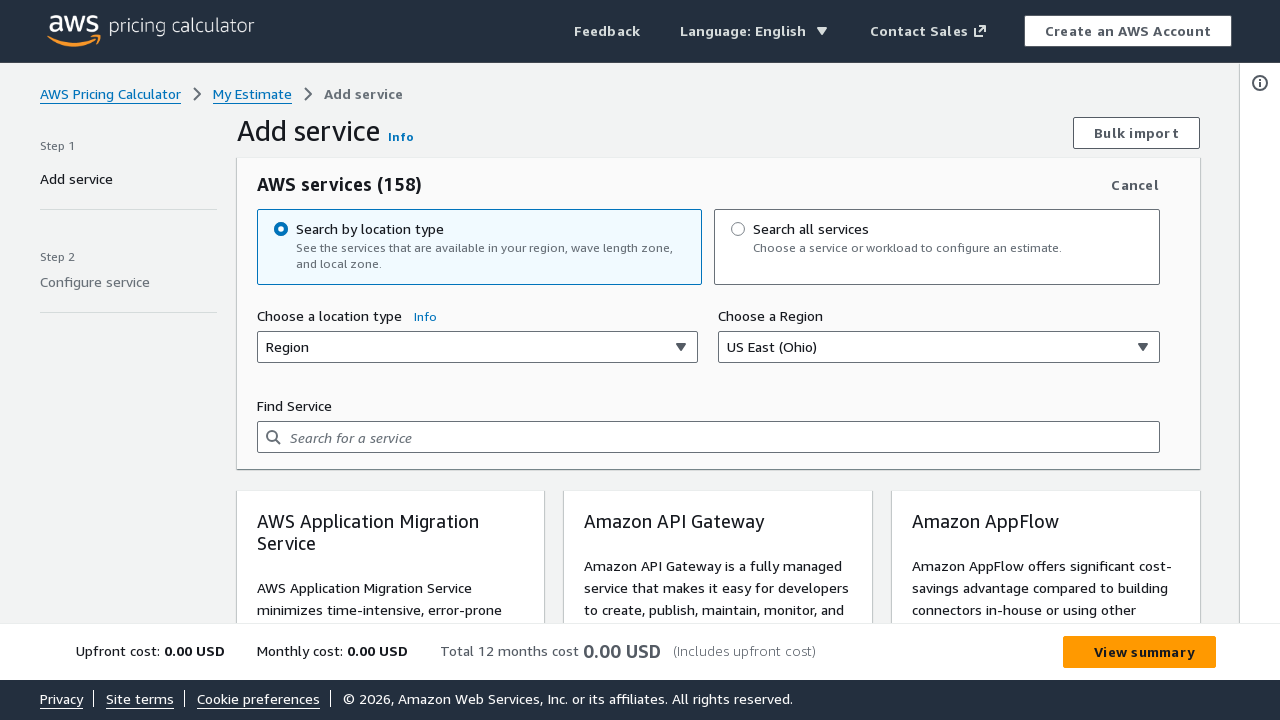

Filled service search field with 'waf' on input[placeholder='Search for a service']
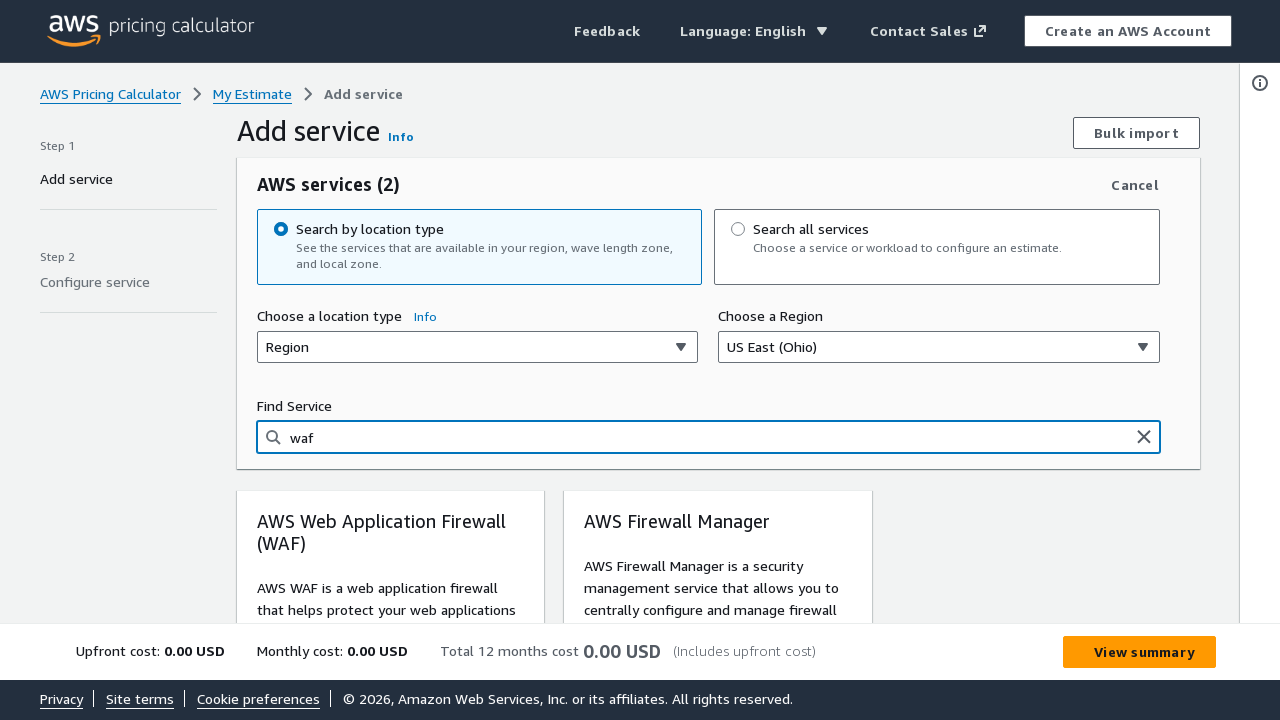

Waited 3 seconds for search results to load
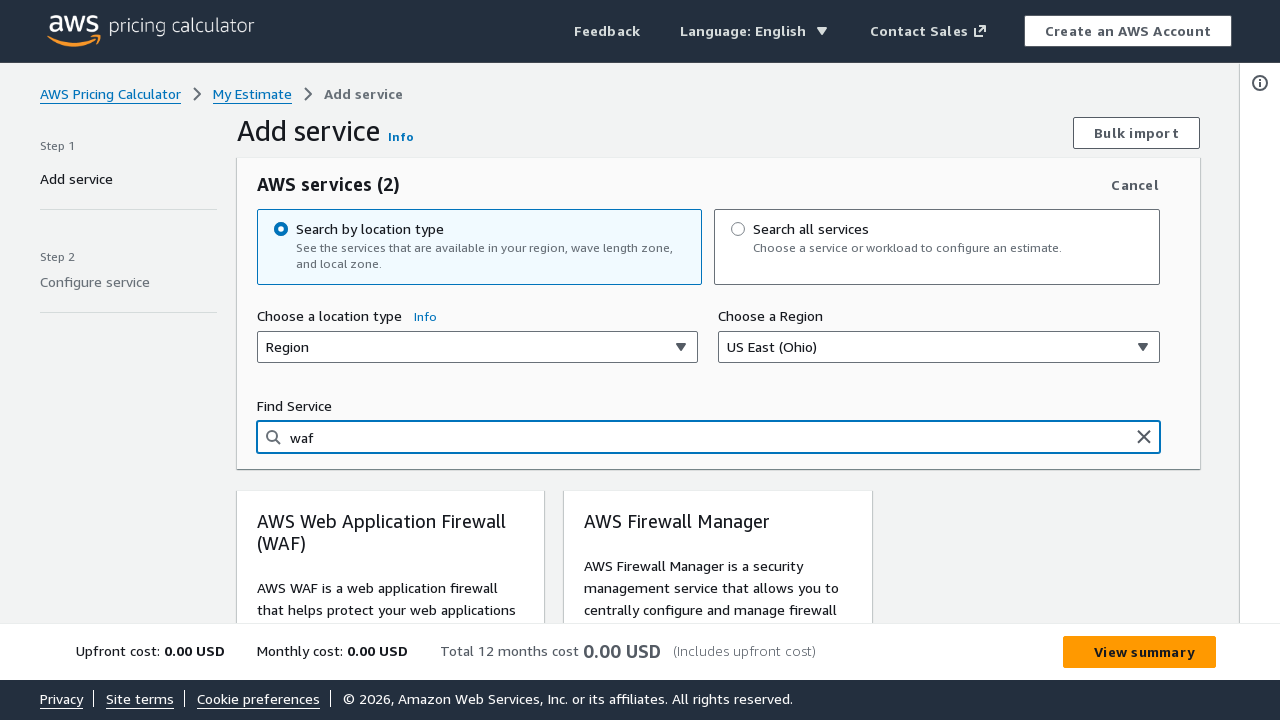

Verified WAF-related search results appeared
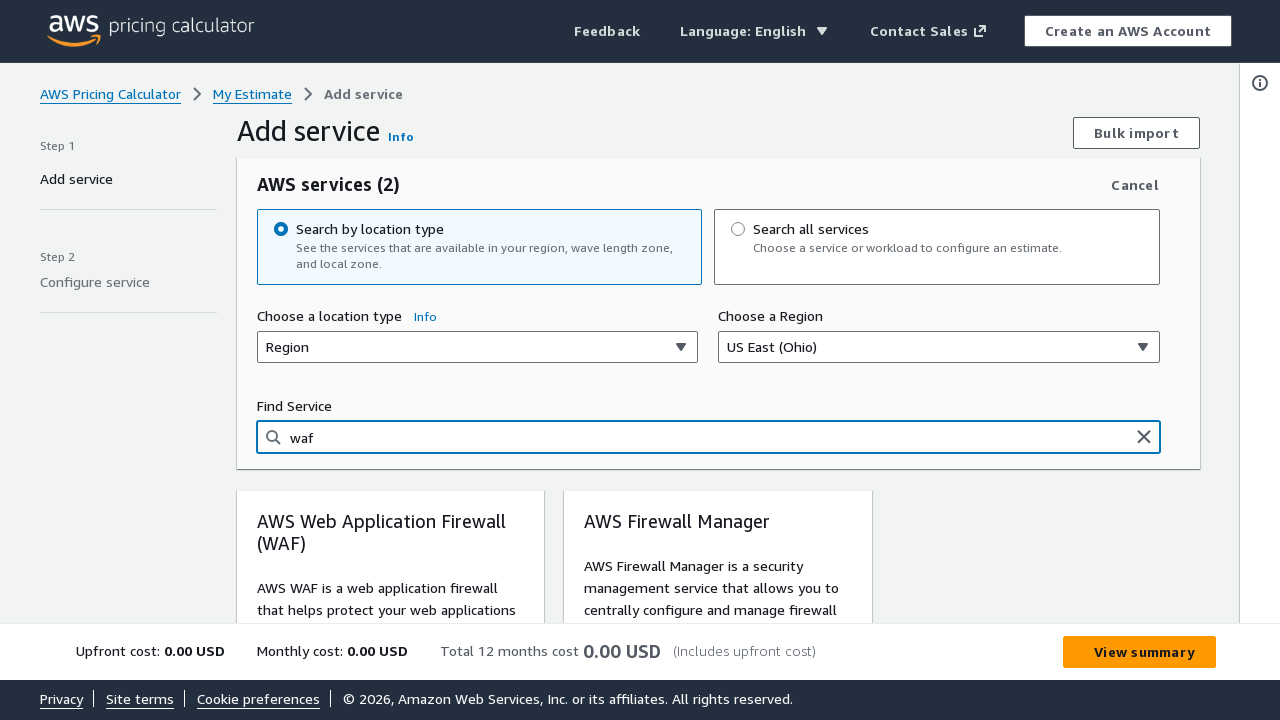

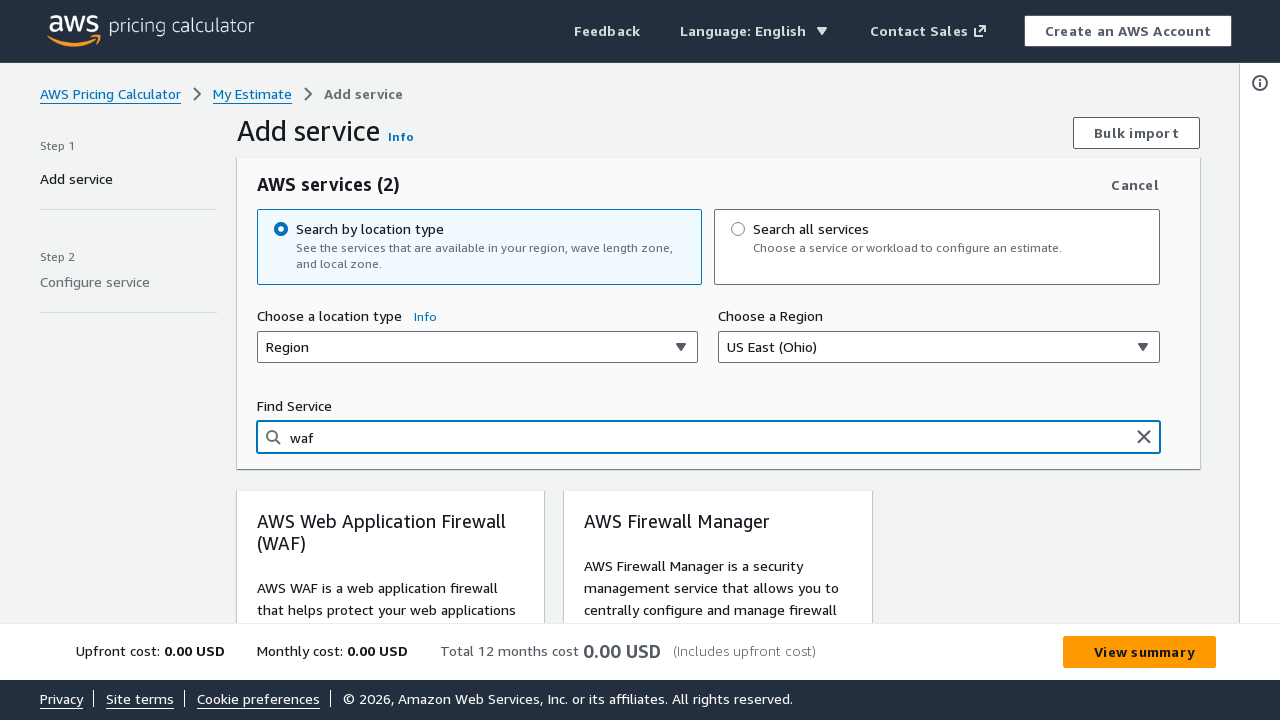